Selects Credit card as payment method and verifies credit card fields are visible while PayPal message is hidden

Starting URL: https://webshop-agil-testautomatiserare.netlify.app/checkout

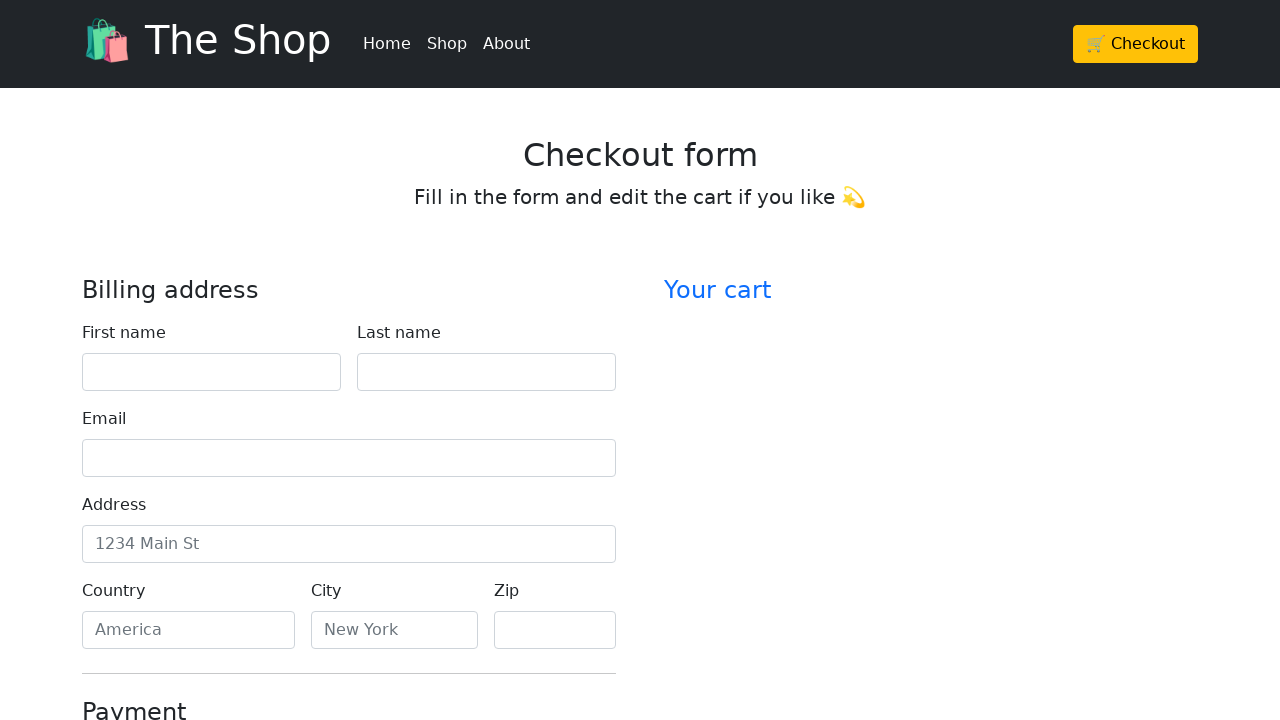

Waited for credit card radio button to be present in DOM
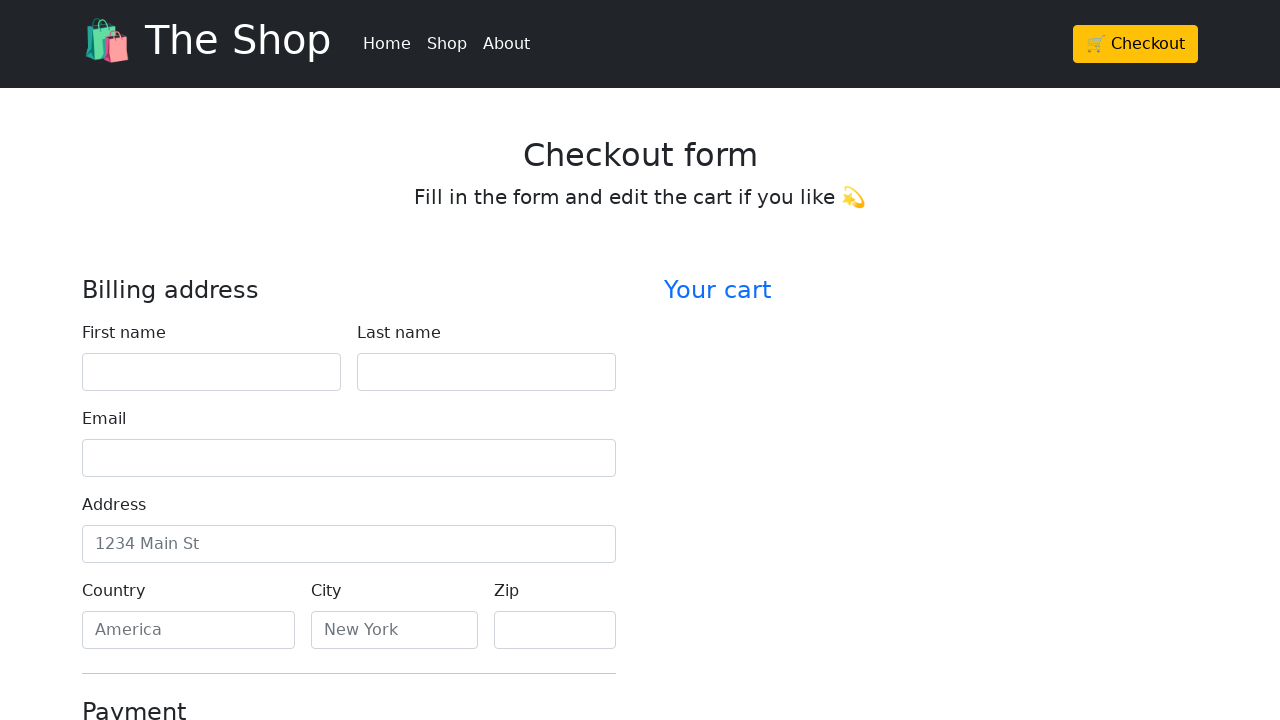

Selected Credit card as payment method at (90, 361) on #credit
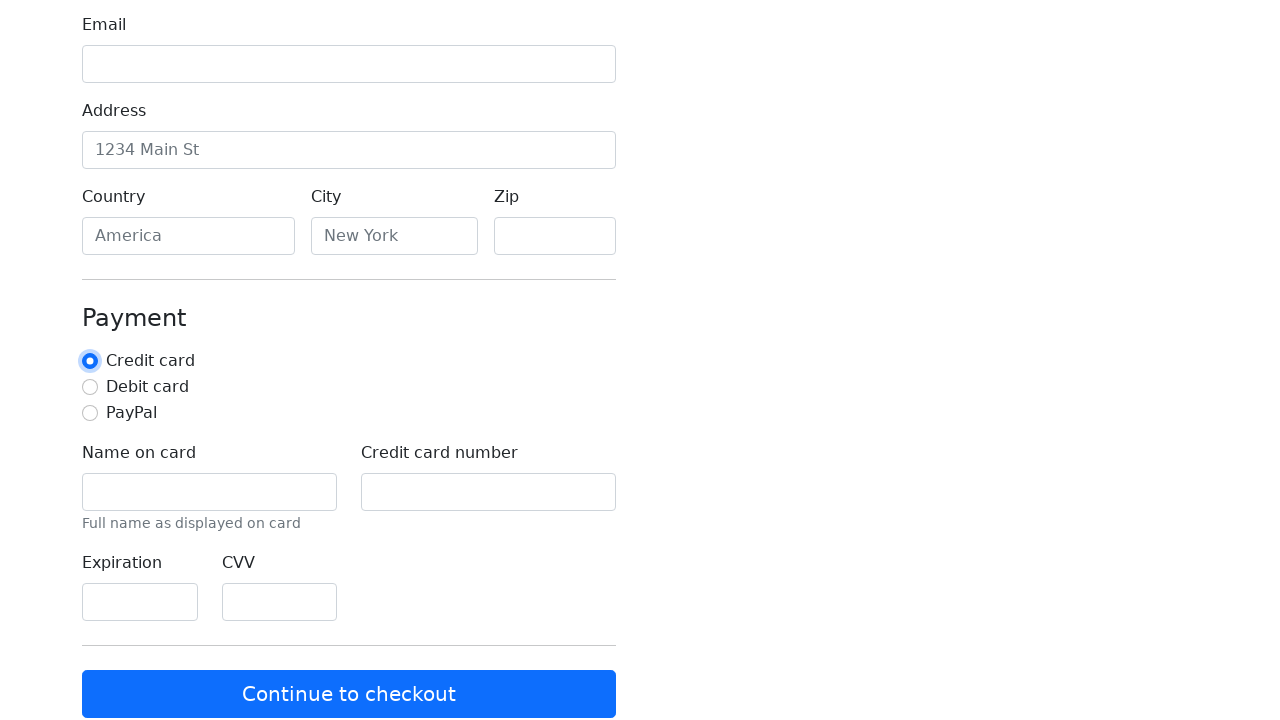

Credit card fields are now visible
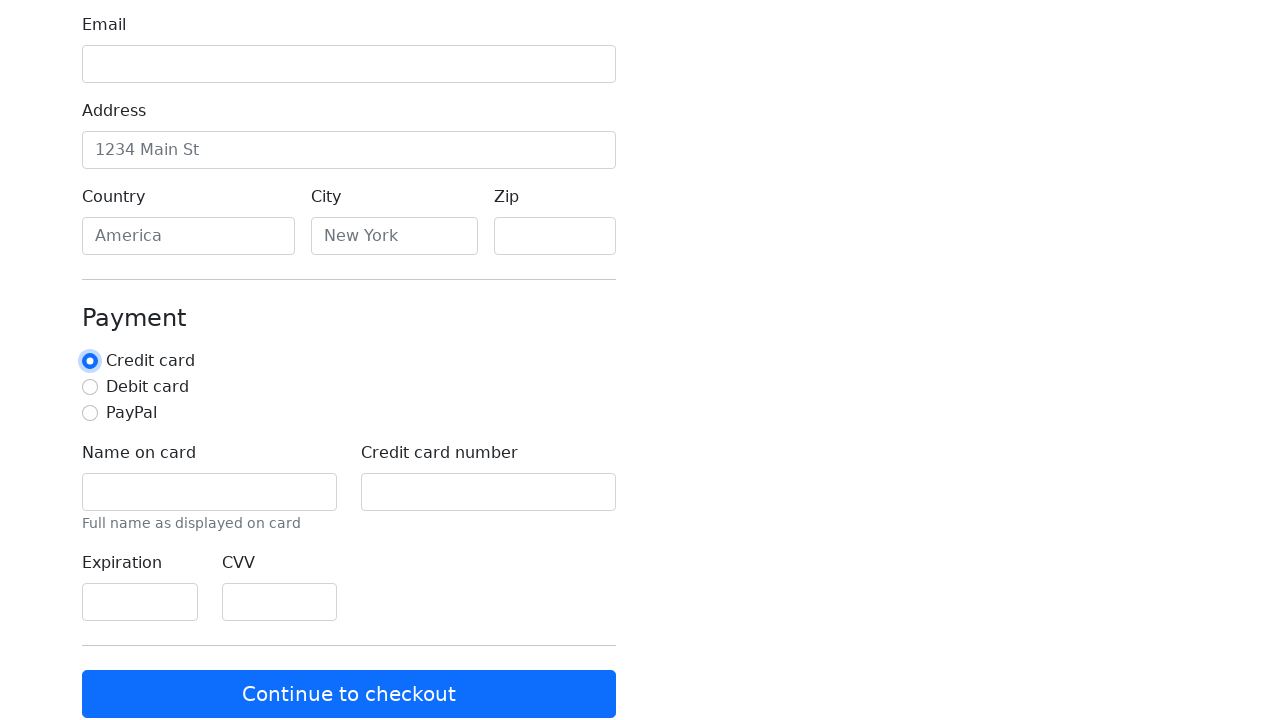

PayPal information message is hidden as expected
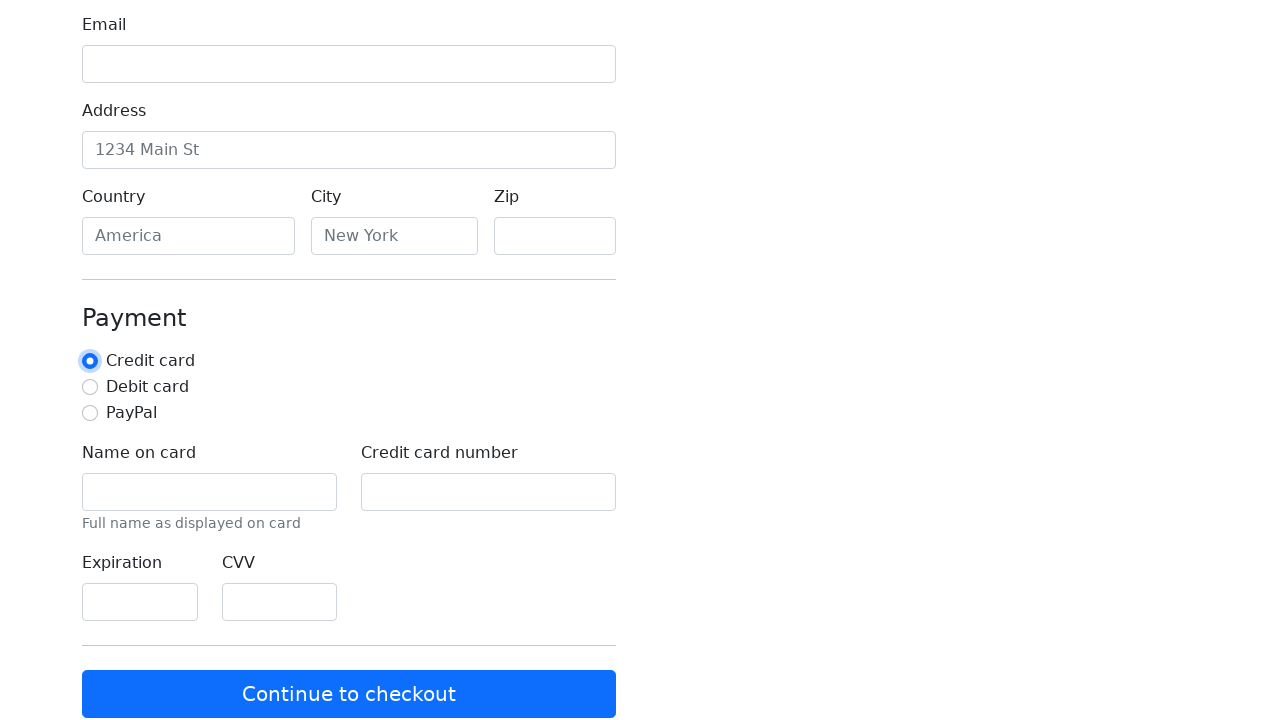

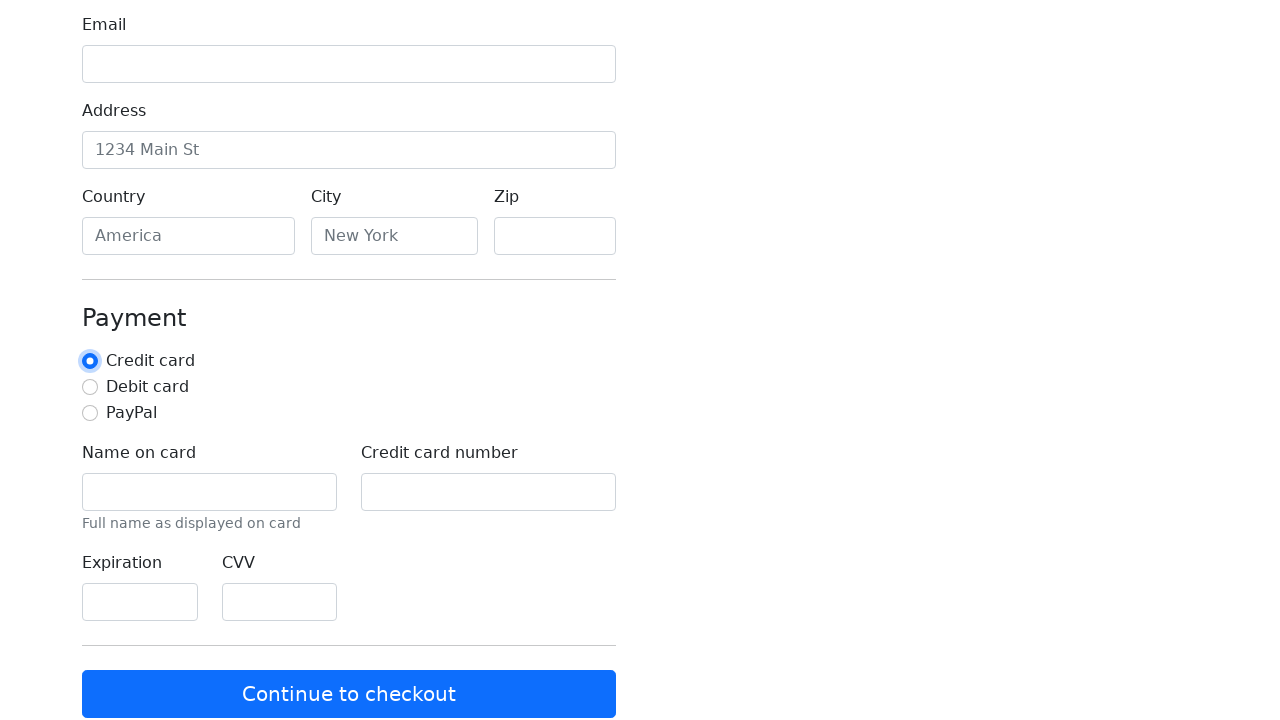